Tests handling a prompt JavaScript alert by clicking a button to trigger it, entering text, and accepting the alert

Starting URL: https://demoqa.com/alerts

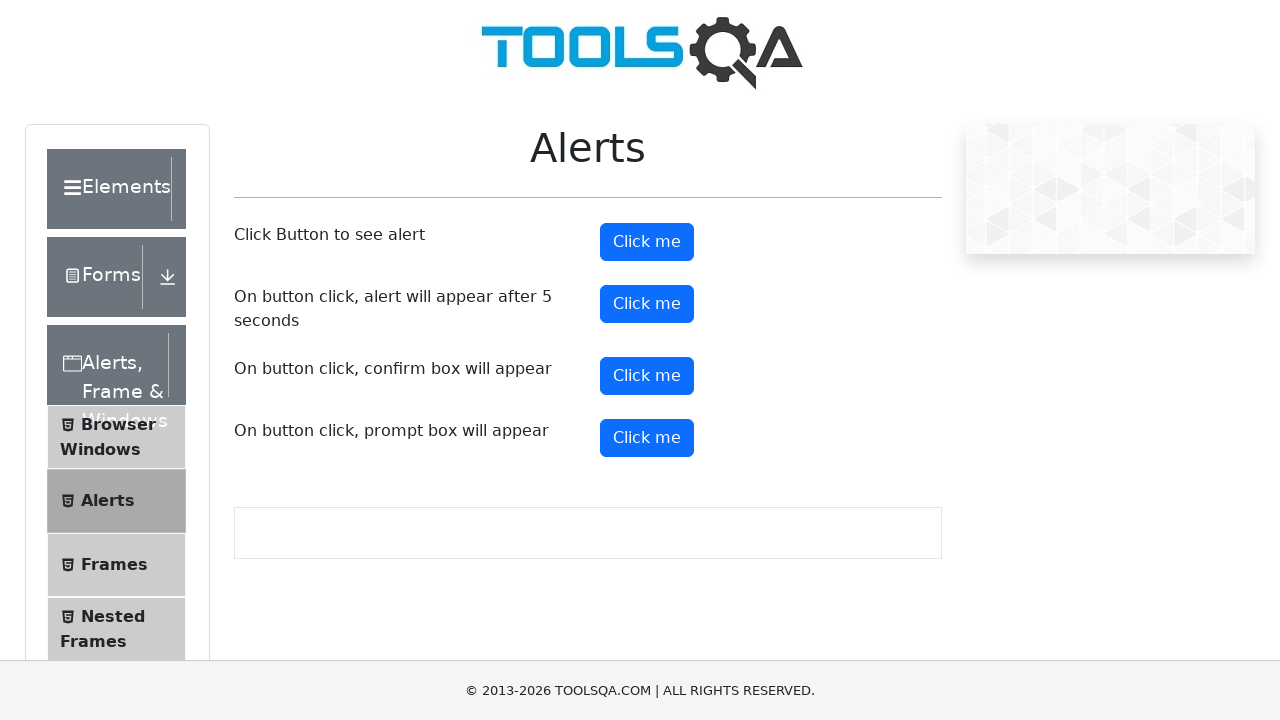

Set up dialog handler to accept prompt alerts with text 'Marina'
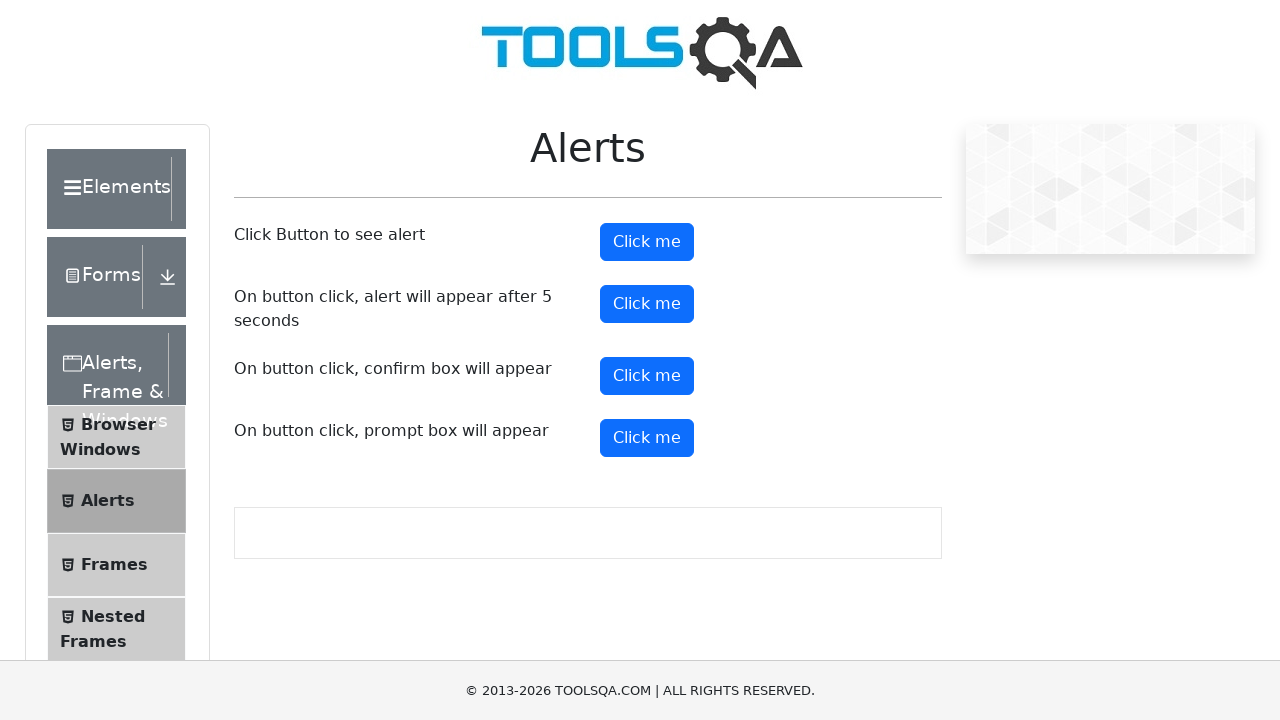

Clicked the prompt alert trigger button at (647, 438) on button#promtButton
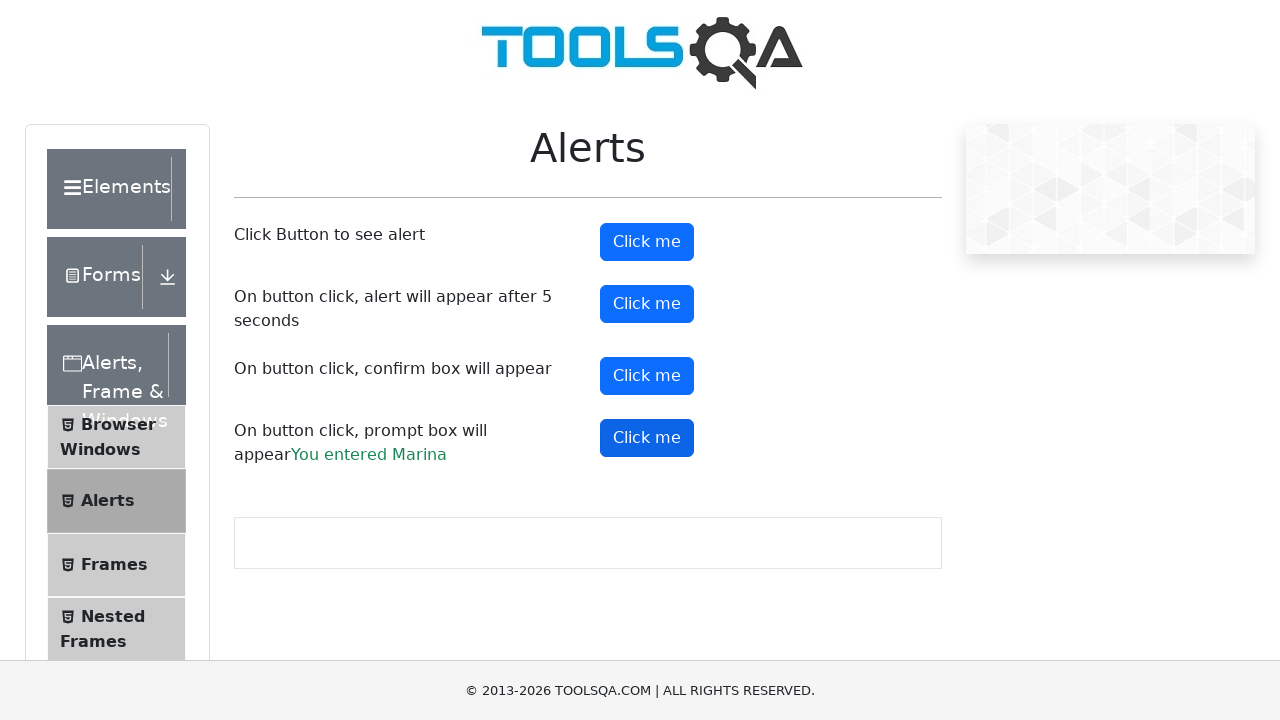

Waited 500ms for prompt alert to be processed and accepted
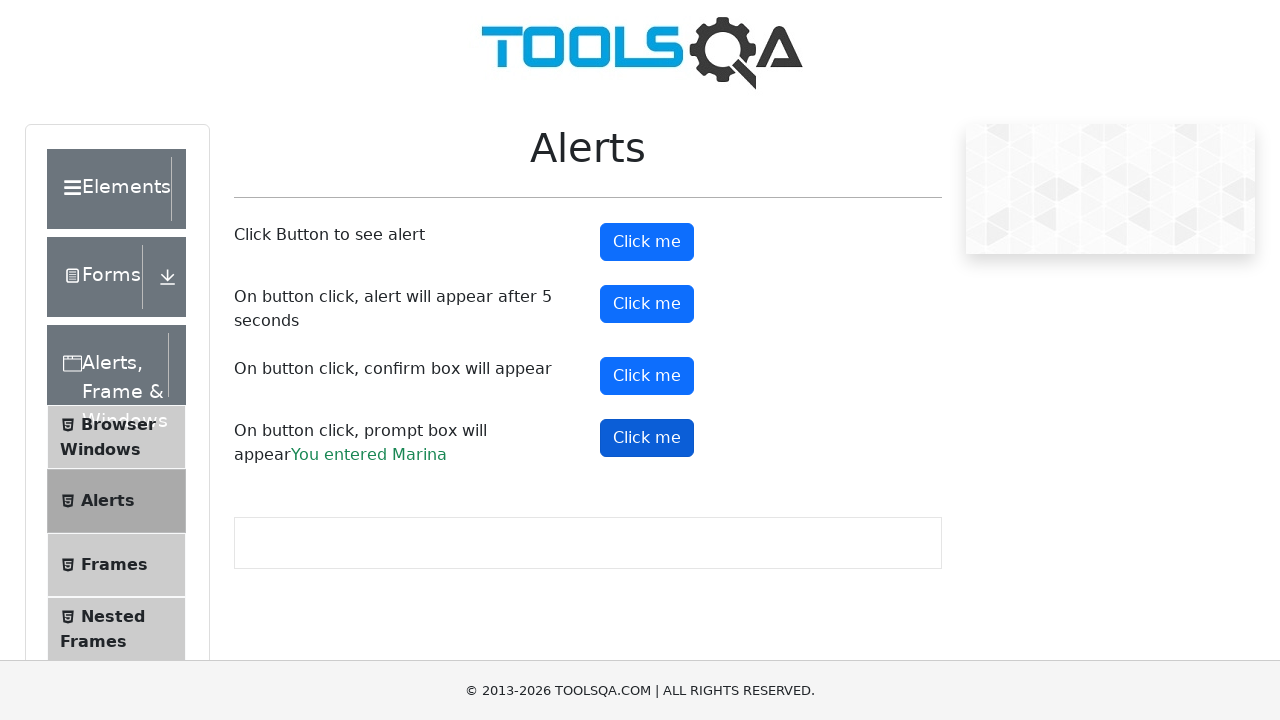

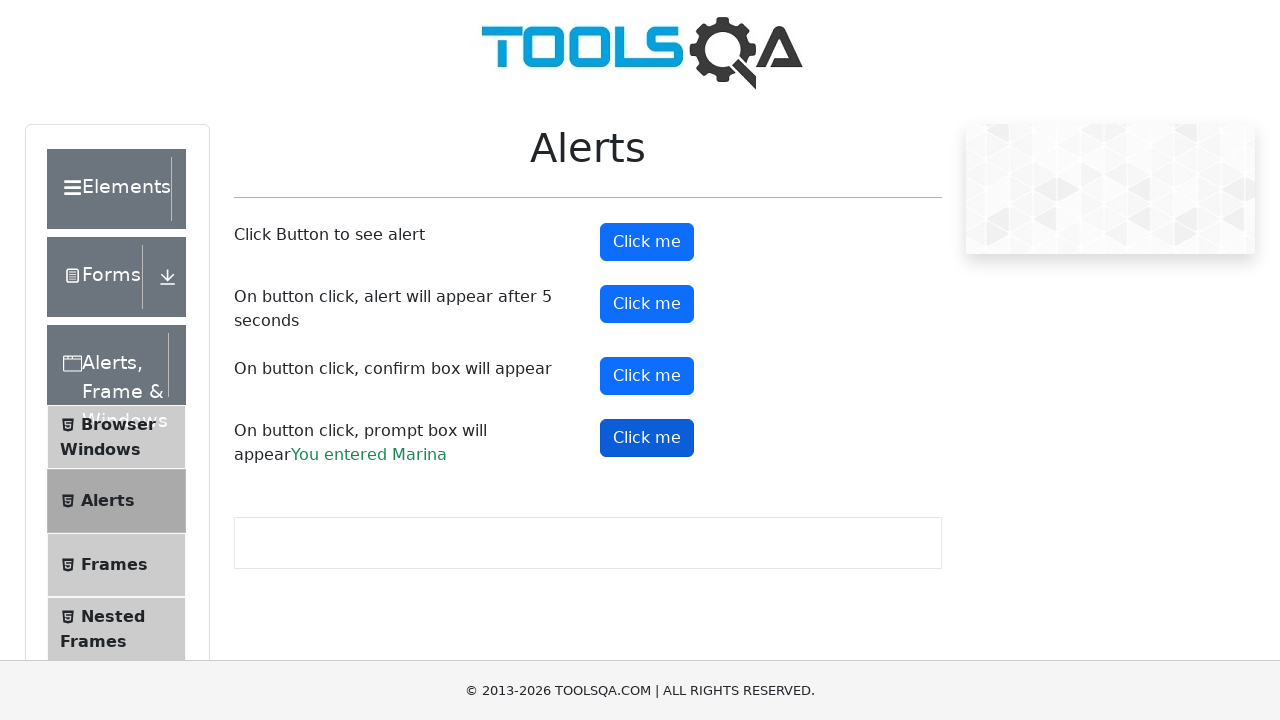